Solves a math captcha by reading a value, calculating its result using a formula, filling the answer, selecting checkboxes/radio buttons, and submitting the form

Starting URL: http://suninjuly.github.io/math.html

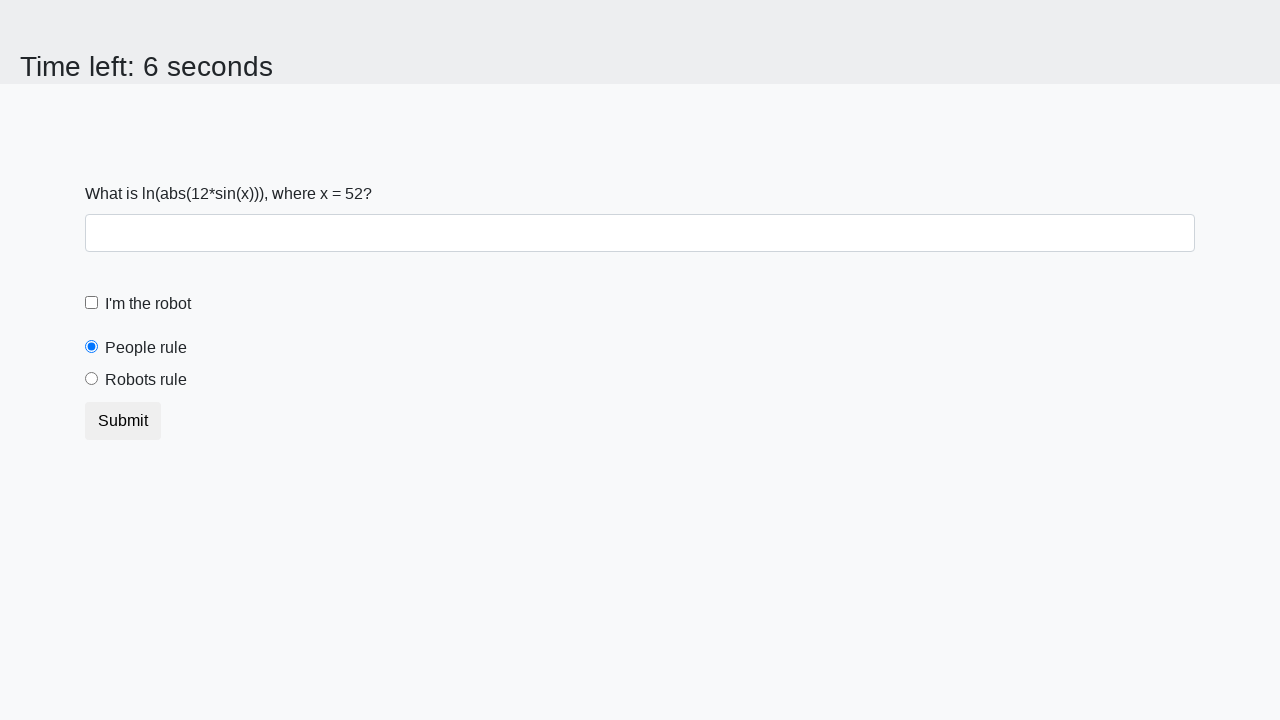

Retrieved the x value from the math captcha input field
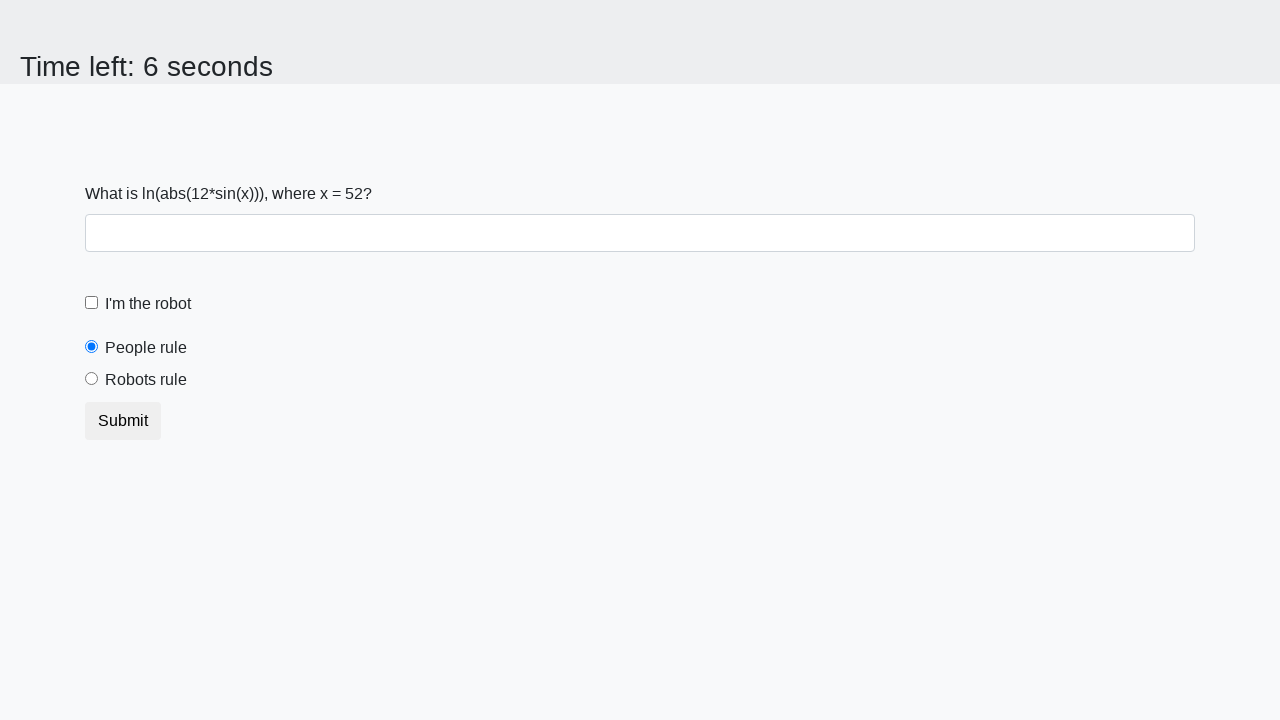

Calculated the formula result using x=52: y=2.471444026009983
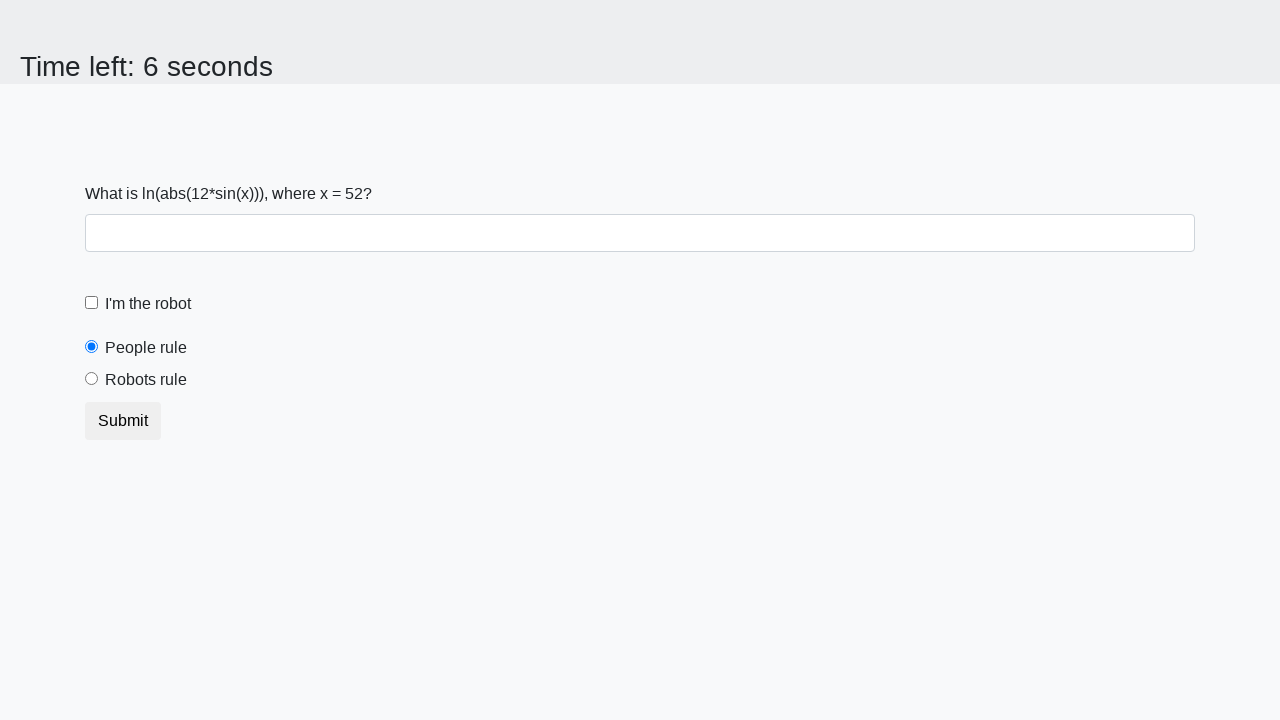

Filled the answer field with the calculated result on #answer
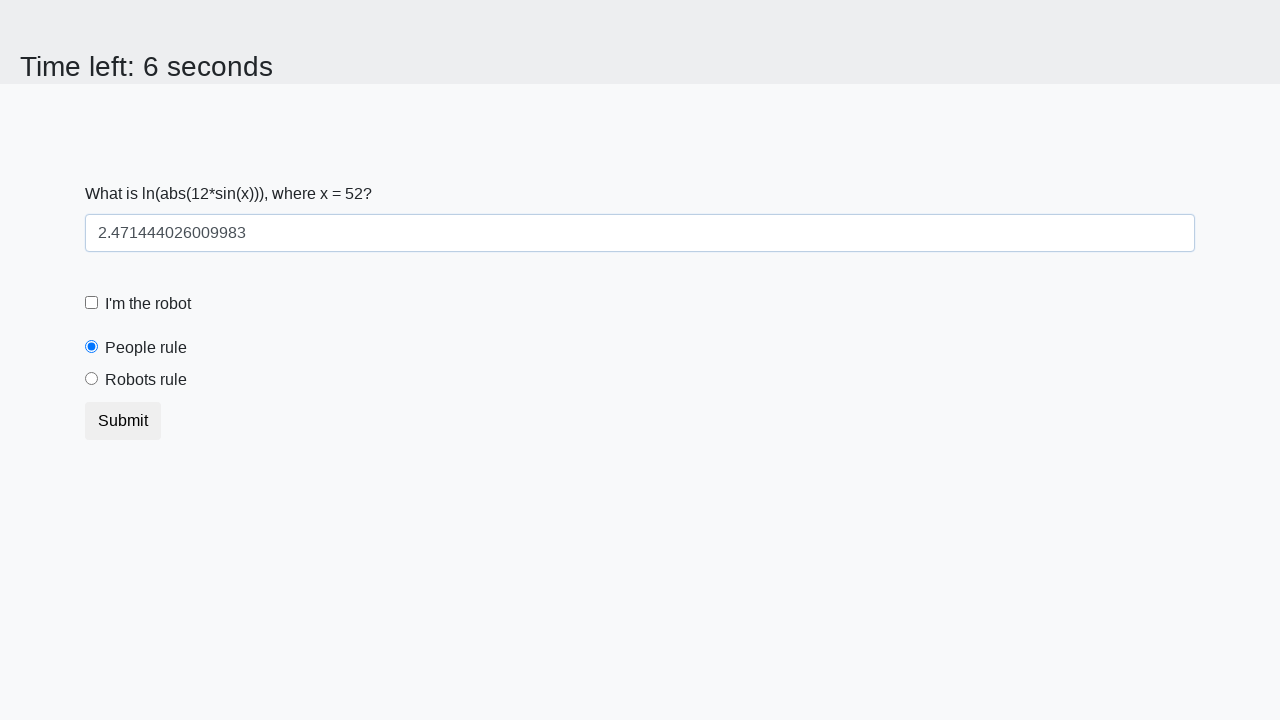

Checked the 'I'm a robot' checkbox at (92, 303) on #robotCheckbox
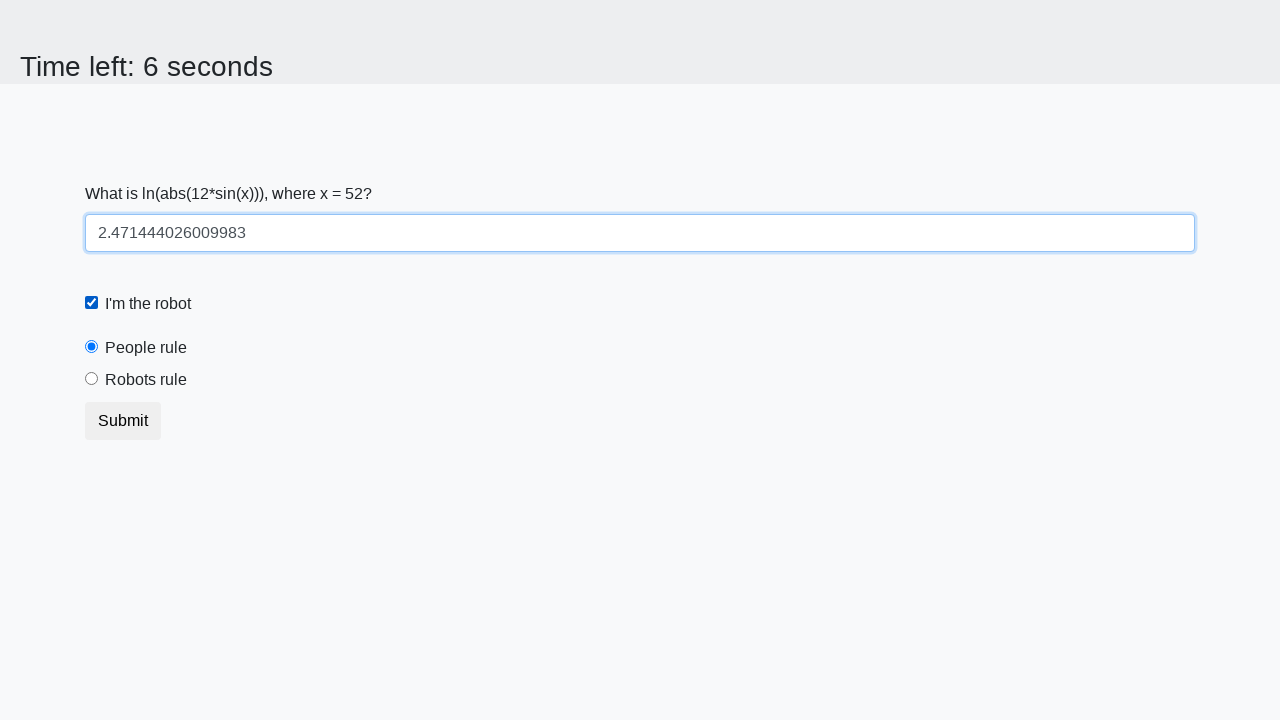

Selected the 'robots rule' radio button at (92, 379) on #robotsRule
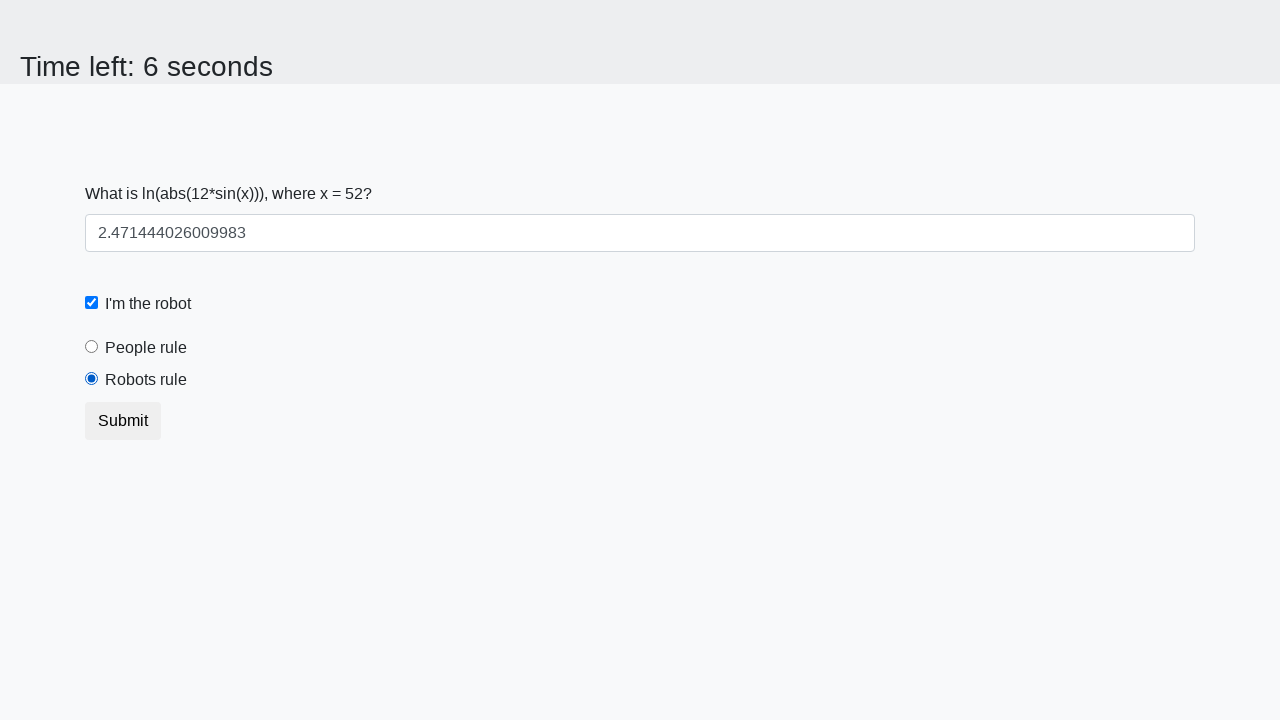

Clicked the submit button to complete the form at (123, 421) on .btn
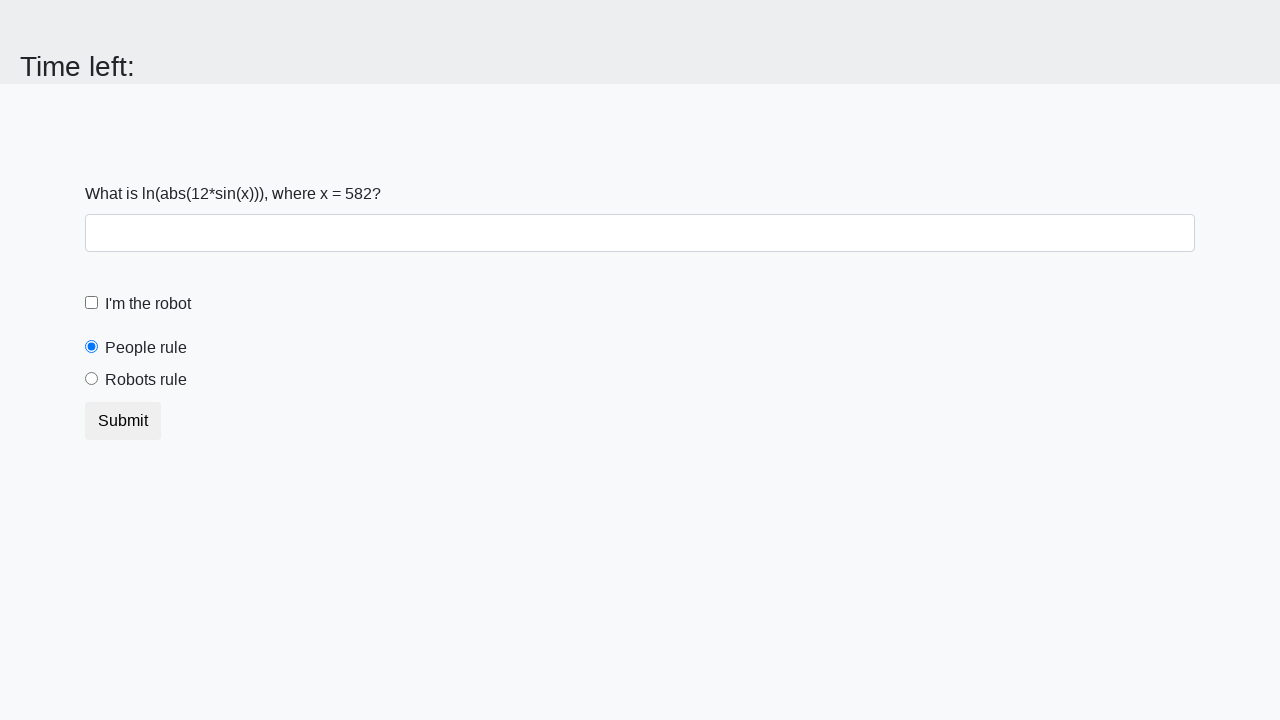

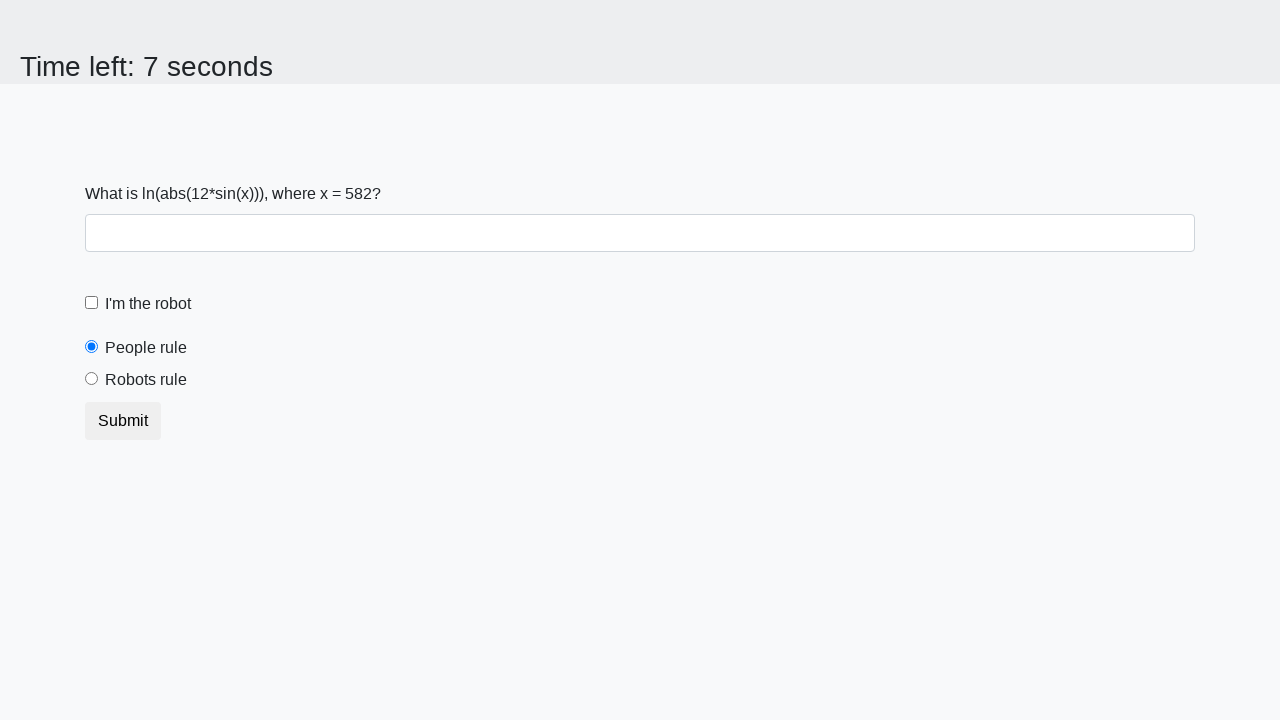